Navigates to Hugging Face papers page for a specific date and waits for paper links to load

Starting URL: https://huggingface.co/papers/date/2025-05-05

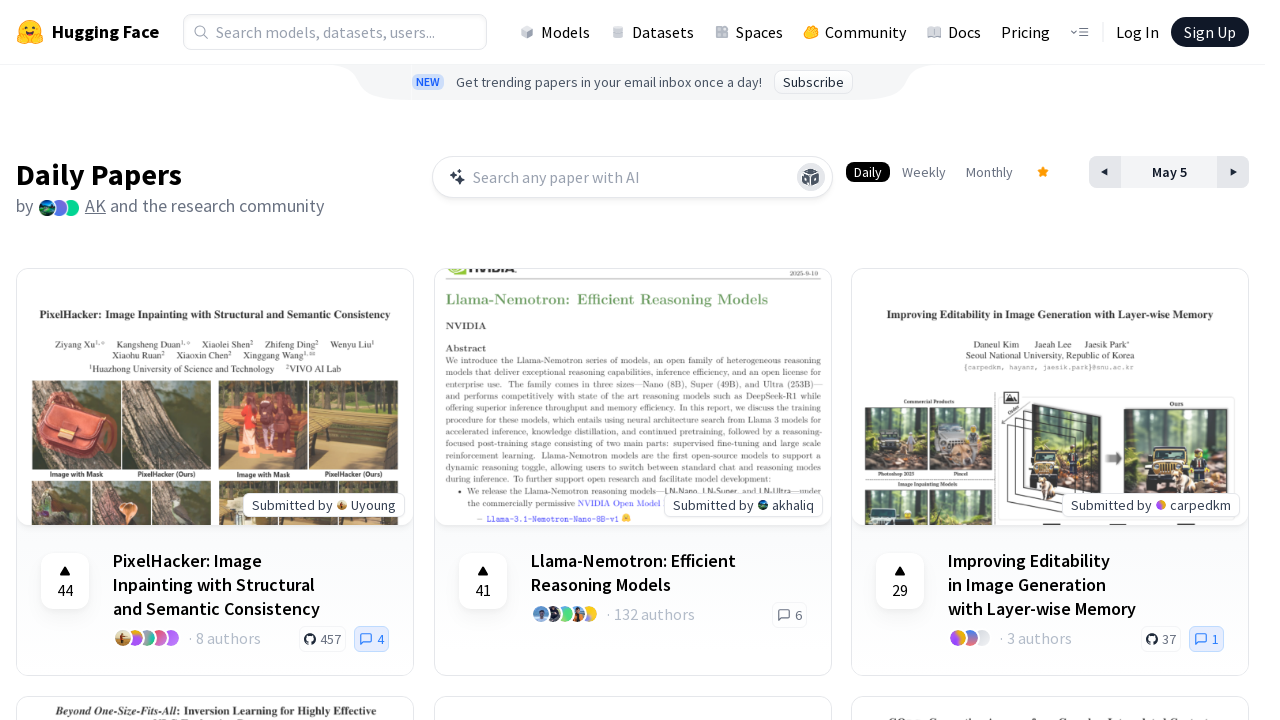

Waited for paper links to load on Hugging Face papers page for 2025-05-05
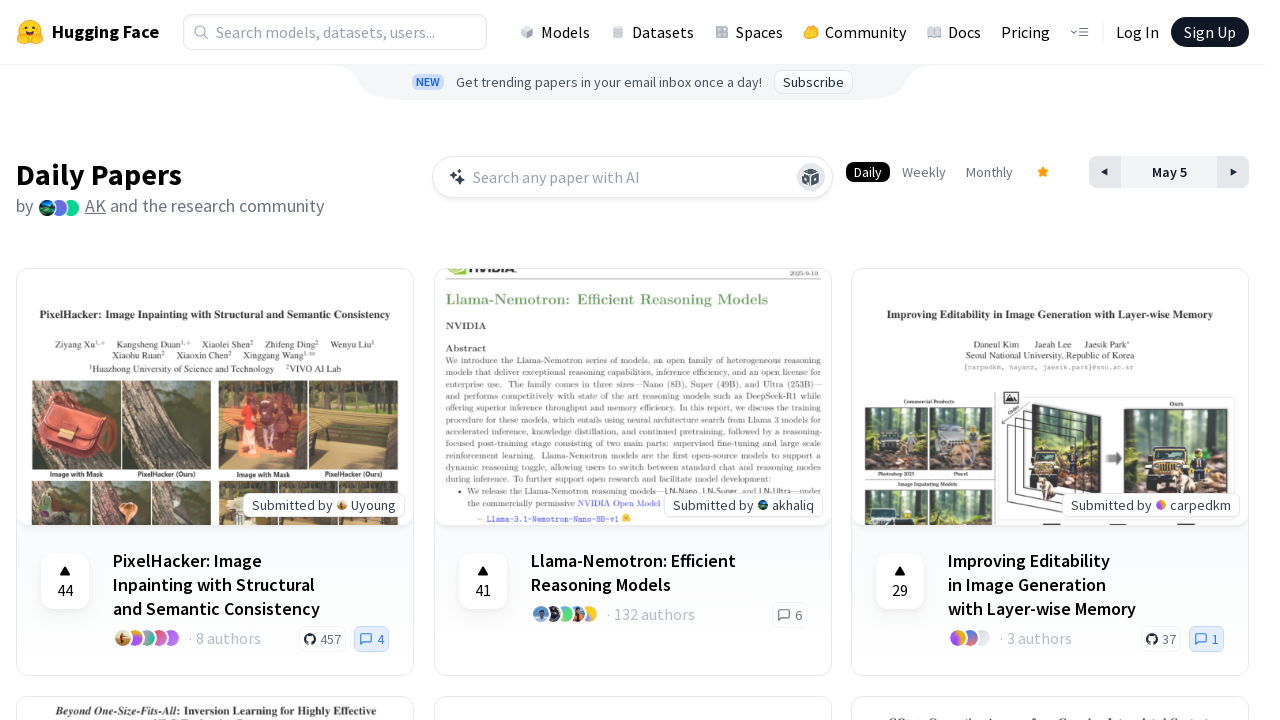

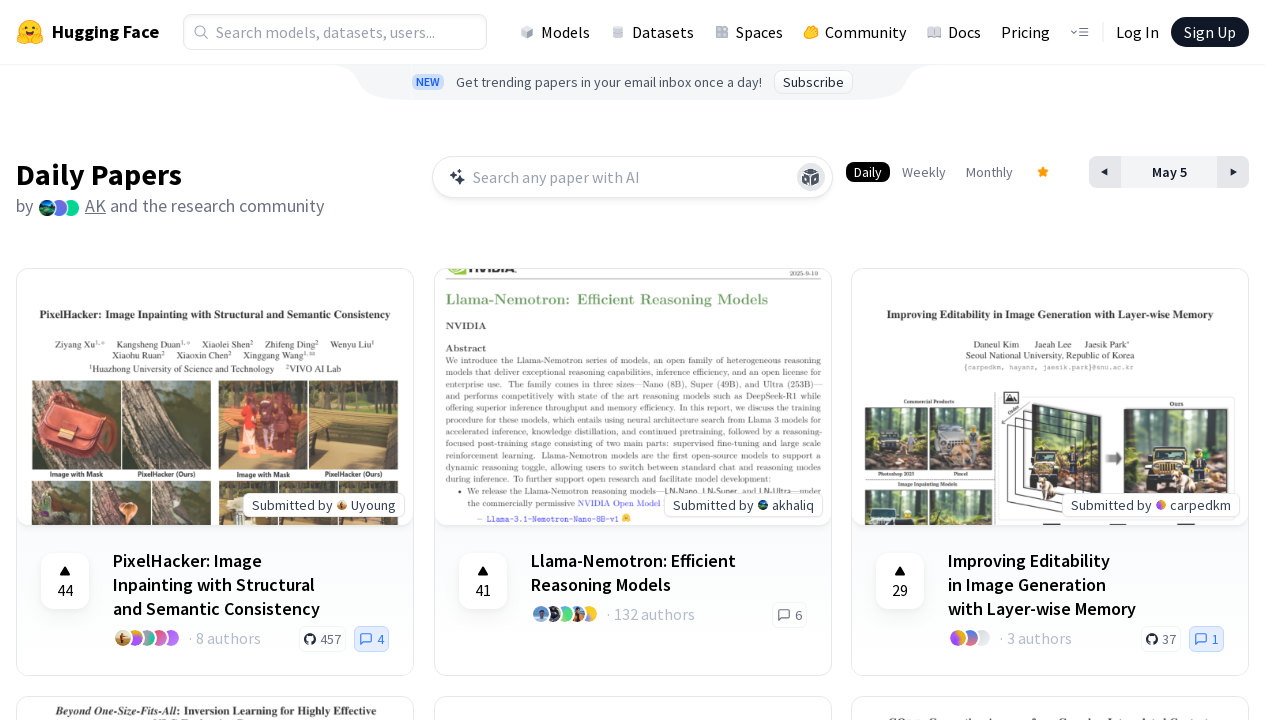